Tests keyboard navigation on a webpage by sending PAGE_DOWN, END, PAGE_UP, and HOME key presses to scroll through the page

Starting URL: https://www.jb51.net/web/list220_1.html

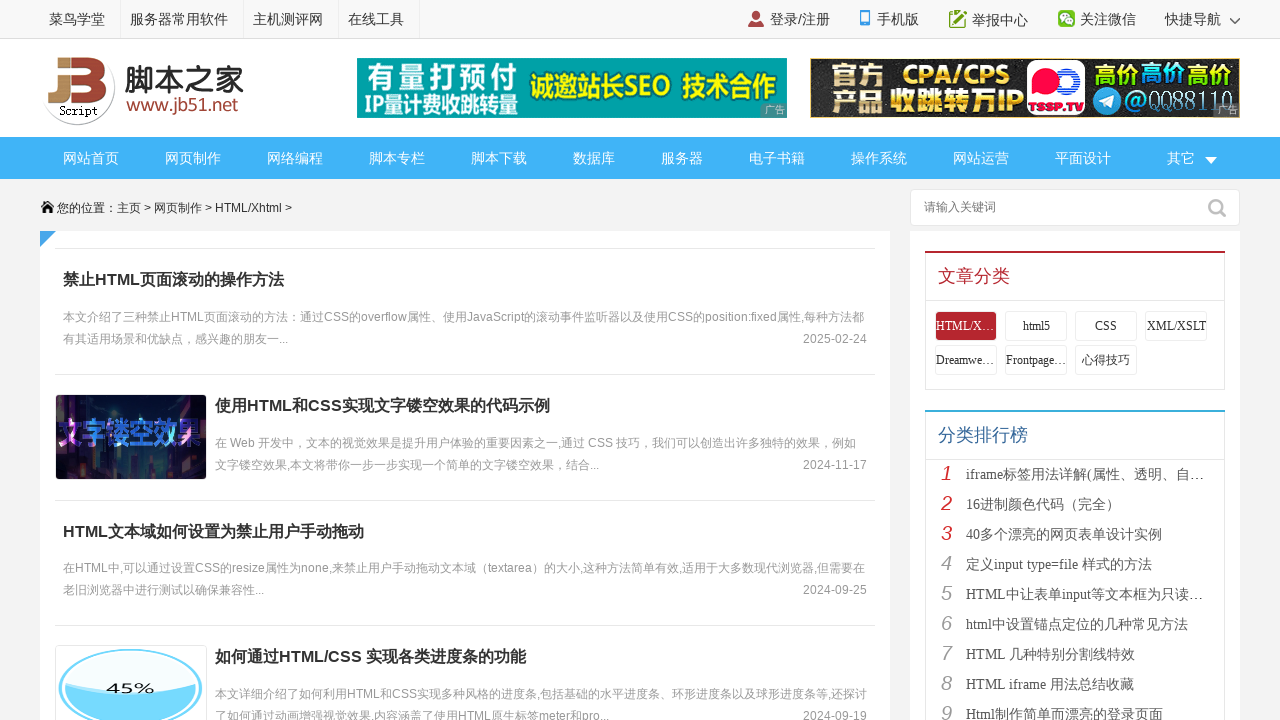

Pressed PAGE_DOWN to scroll down one page
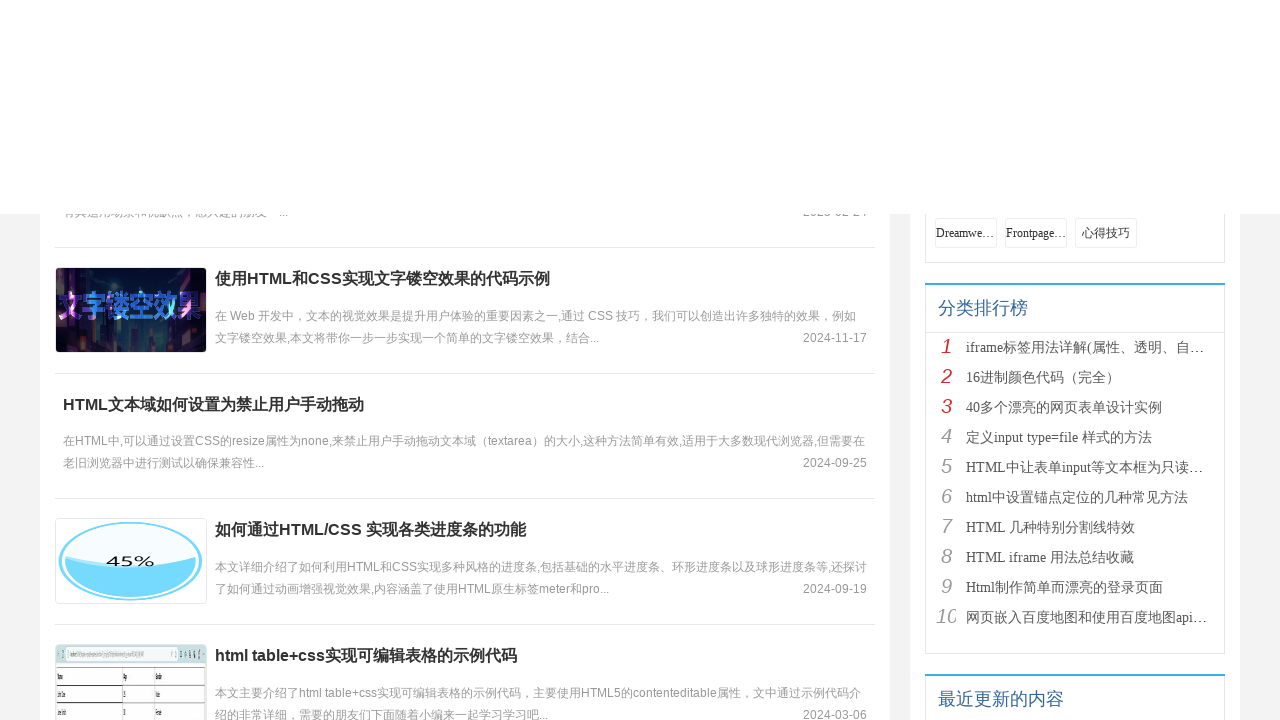

Pressed END to scroll to the bottom of the page
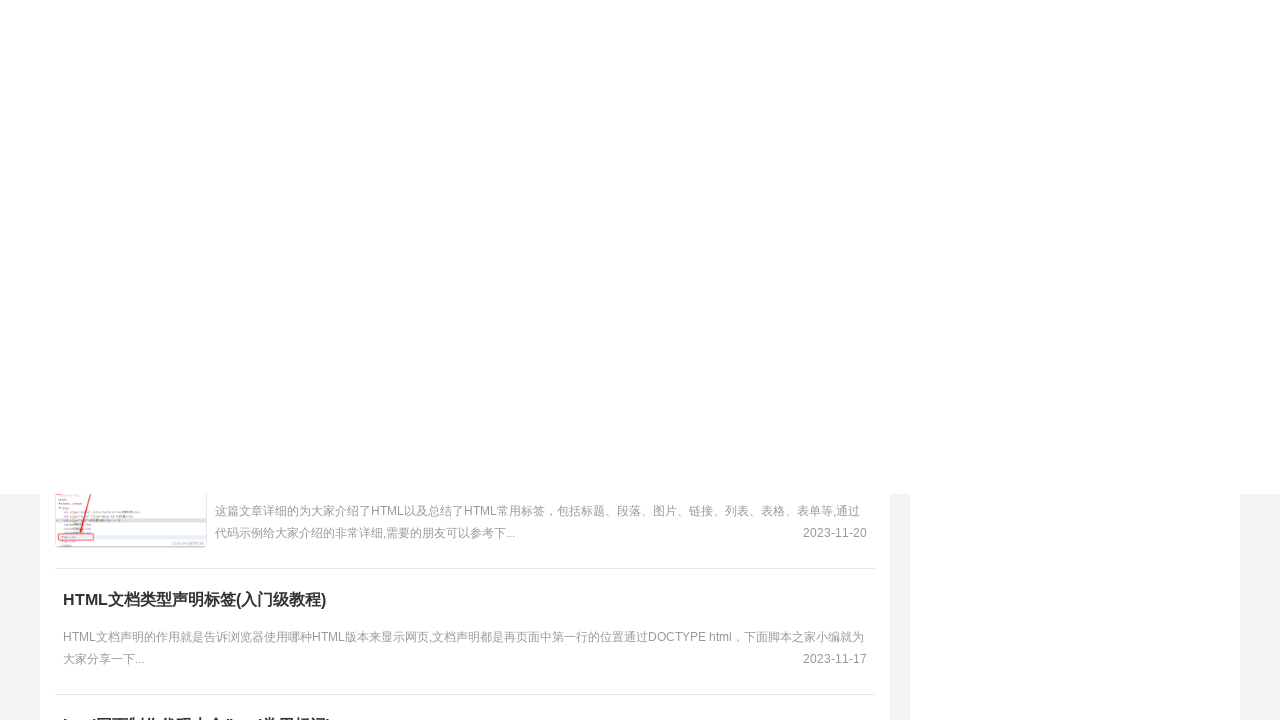

Pressed PAGE_UP to scroll up one page
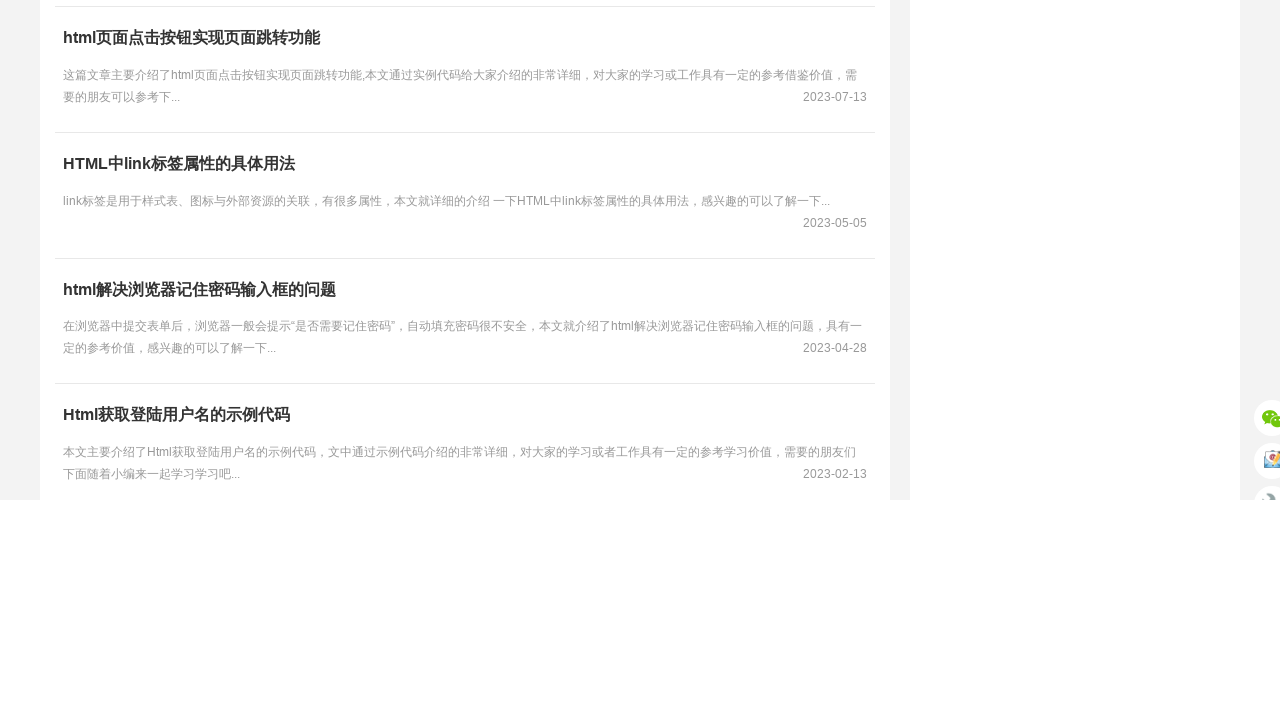

Pressed HOME to scroll to the top of the page
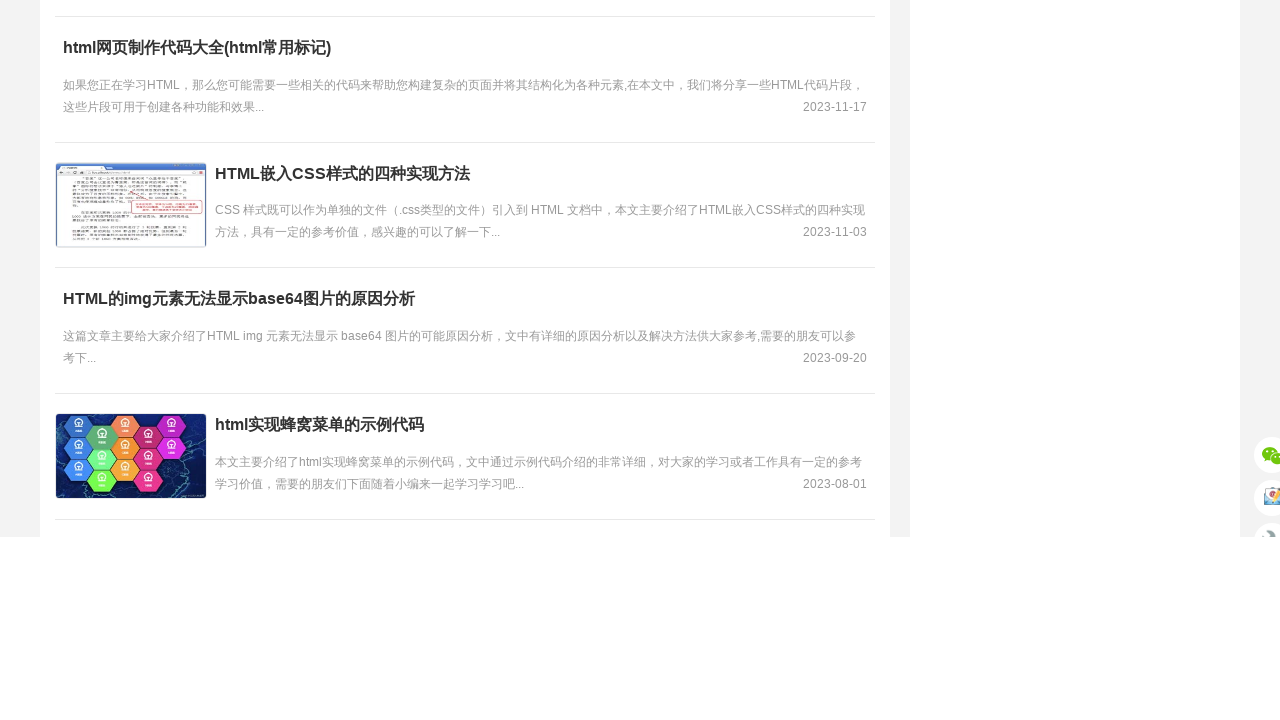

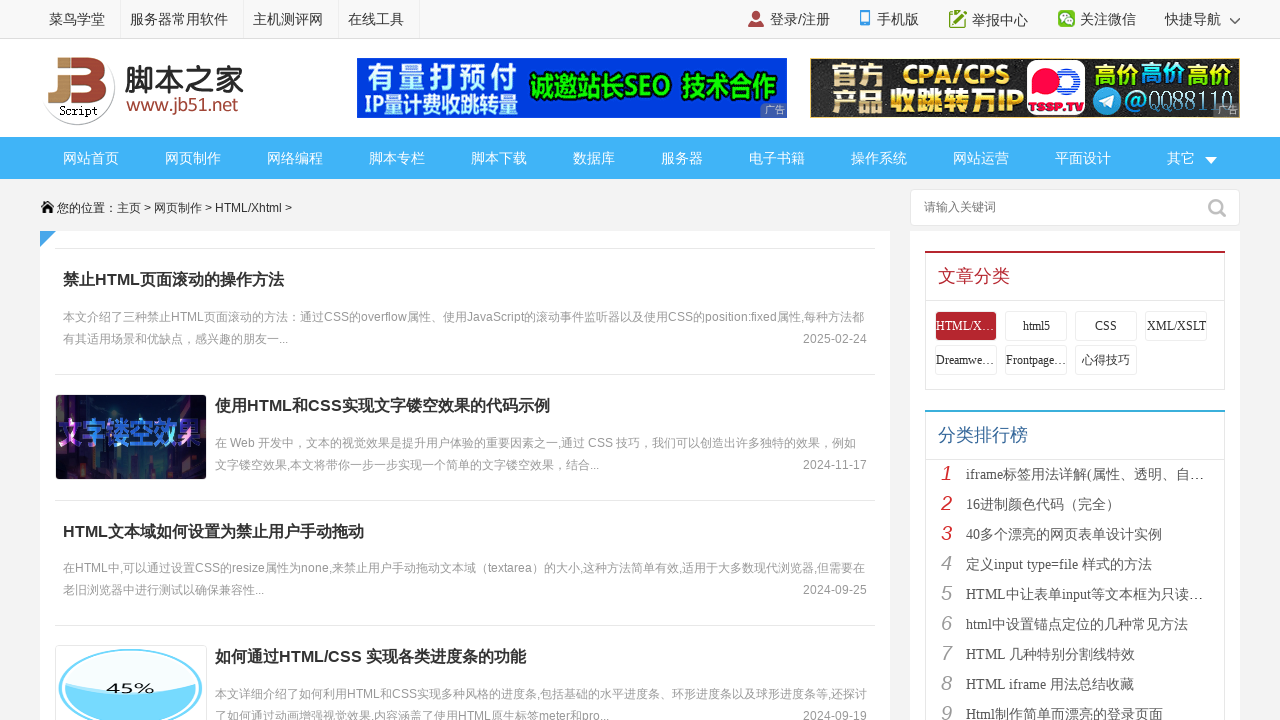